Tests relative locator functionality by interacting with form elements using positional relationships (above, below, left, right)

Starting URL: https://rahulshettyacademy.com/angularpractice

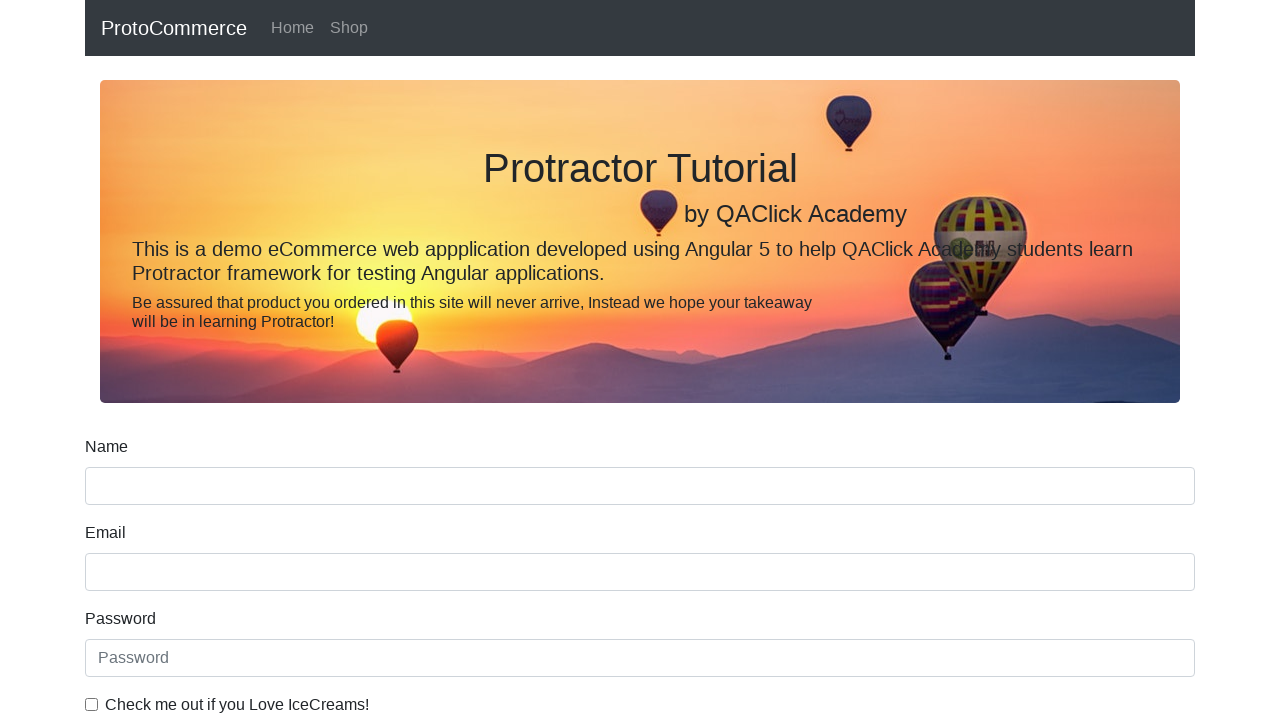

Located name input element as reference
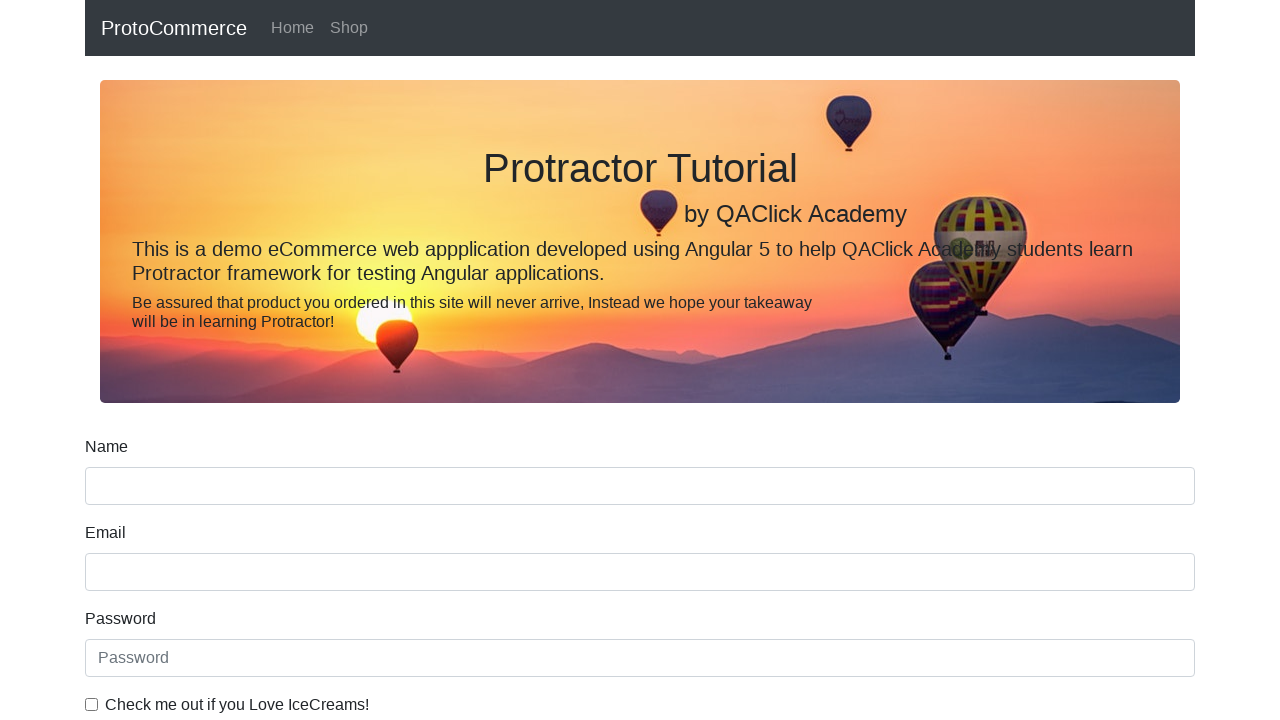

Located label above name input
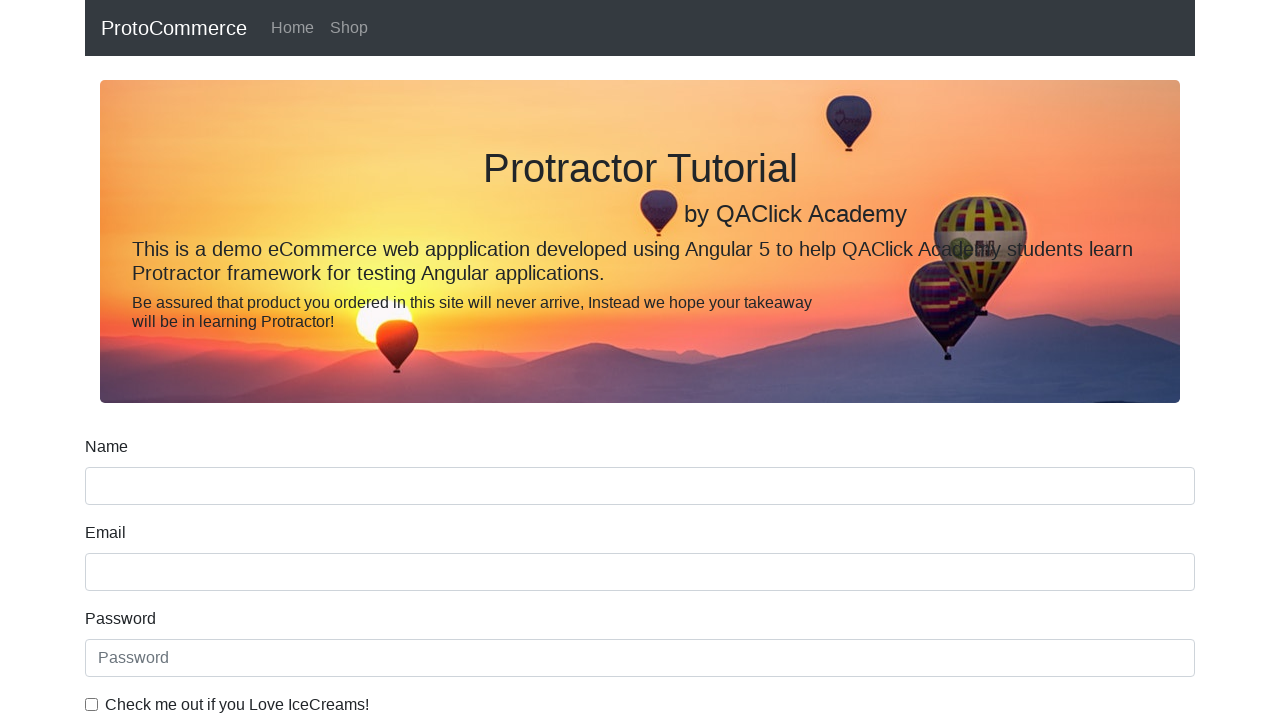

Printed text content of name label
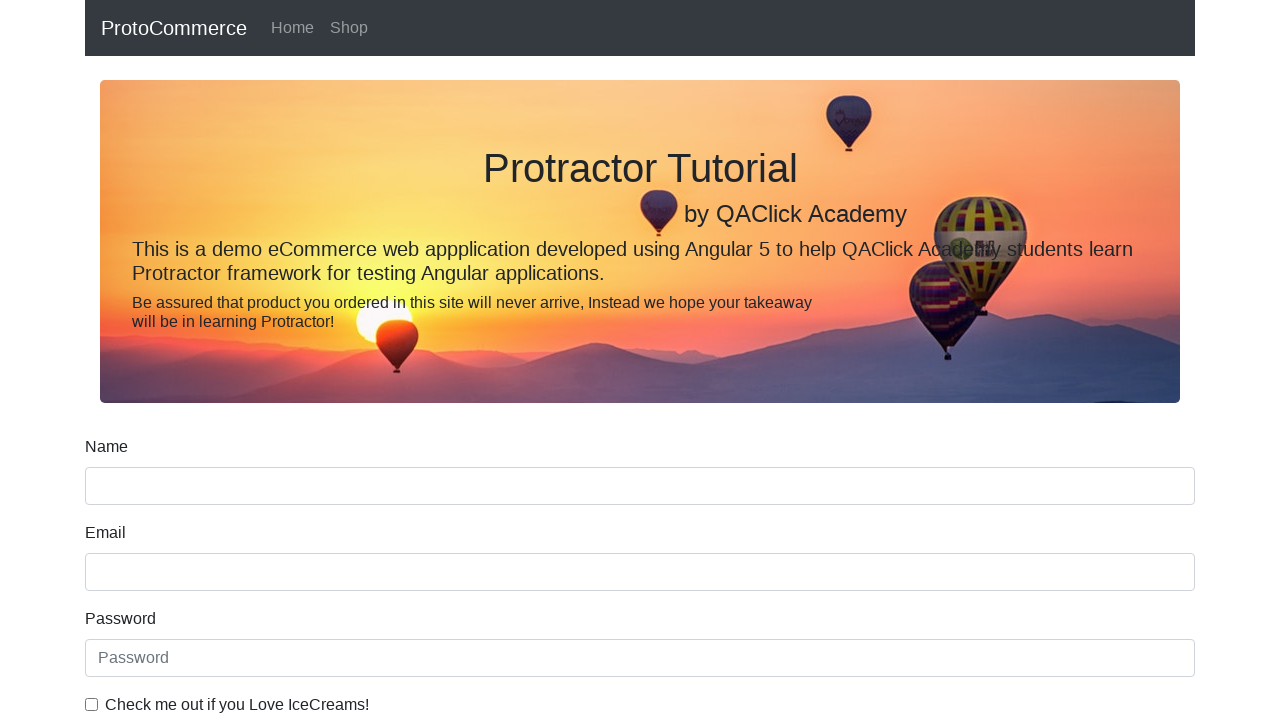

Located date of birth label
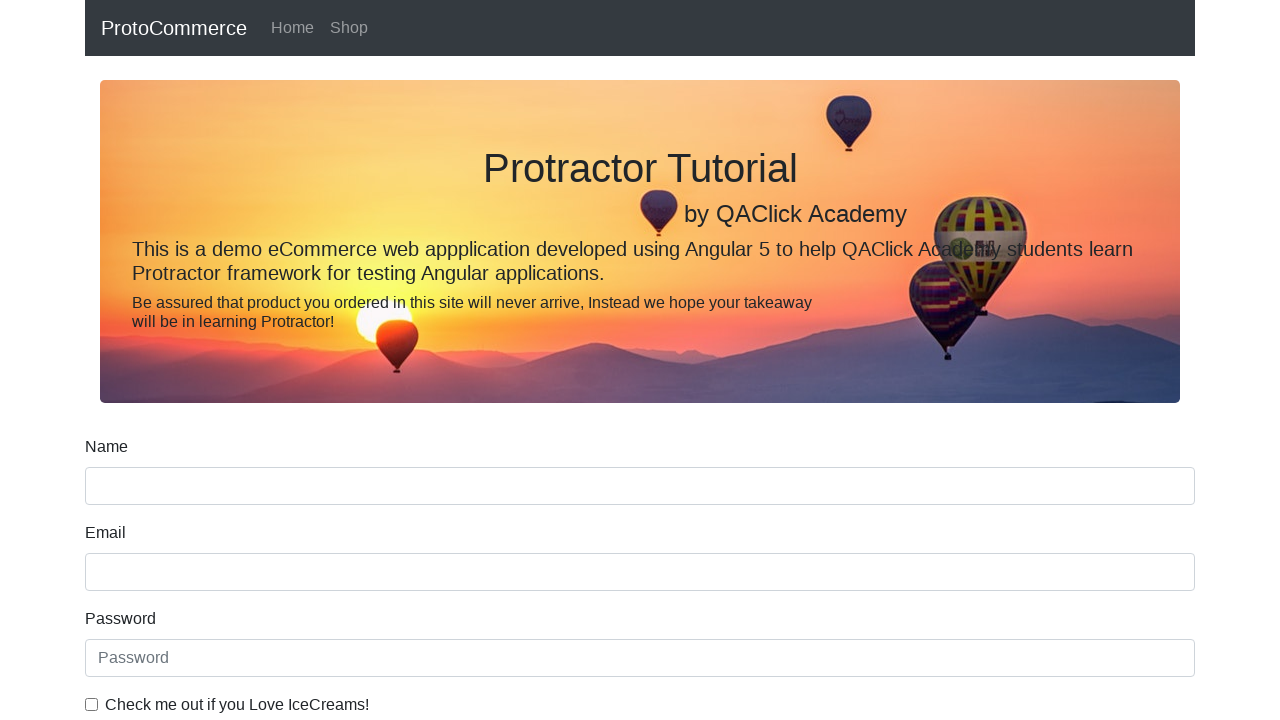

Clicked date input field below date of birth label at (640, 412) on input[type='date']
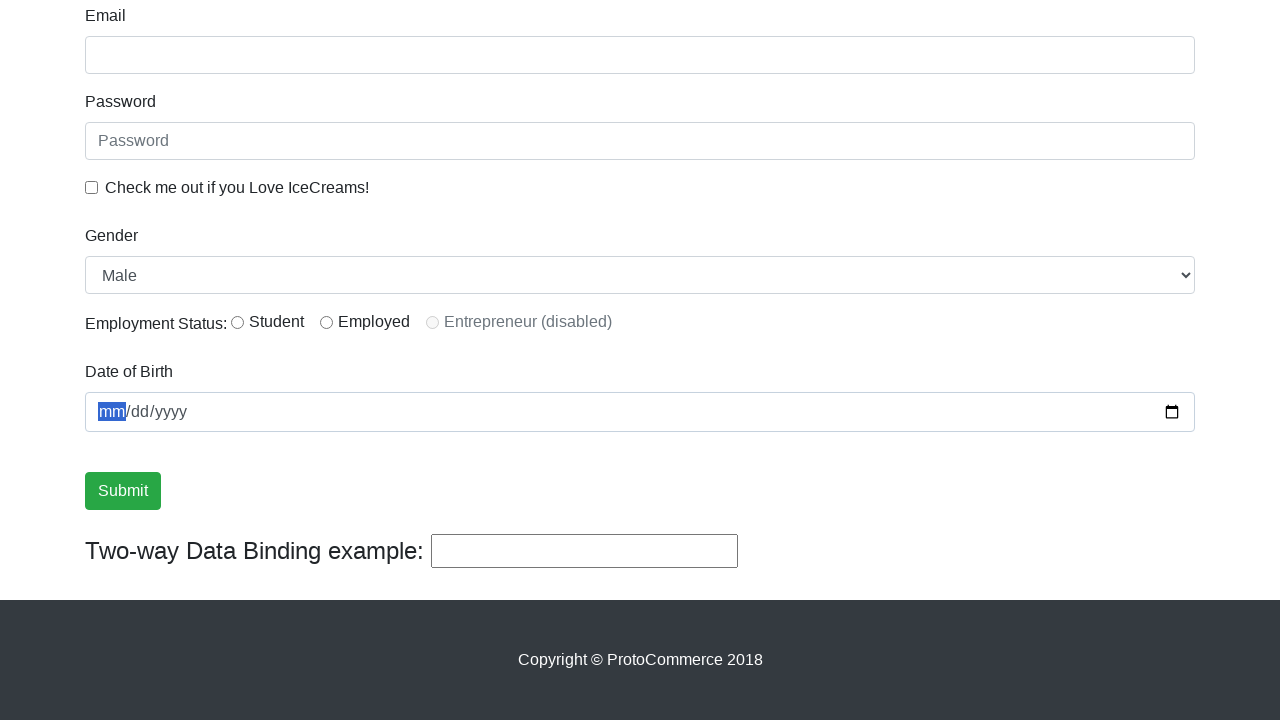

Located ice cream checkbox label
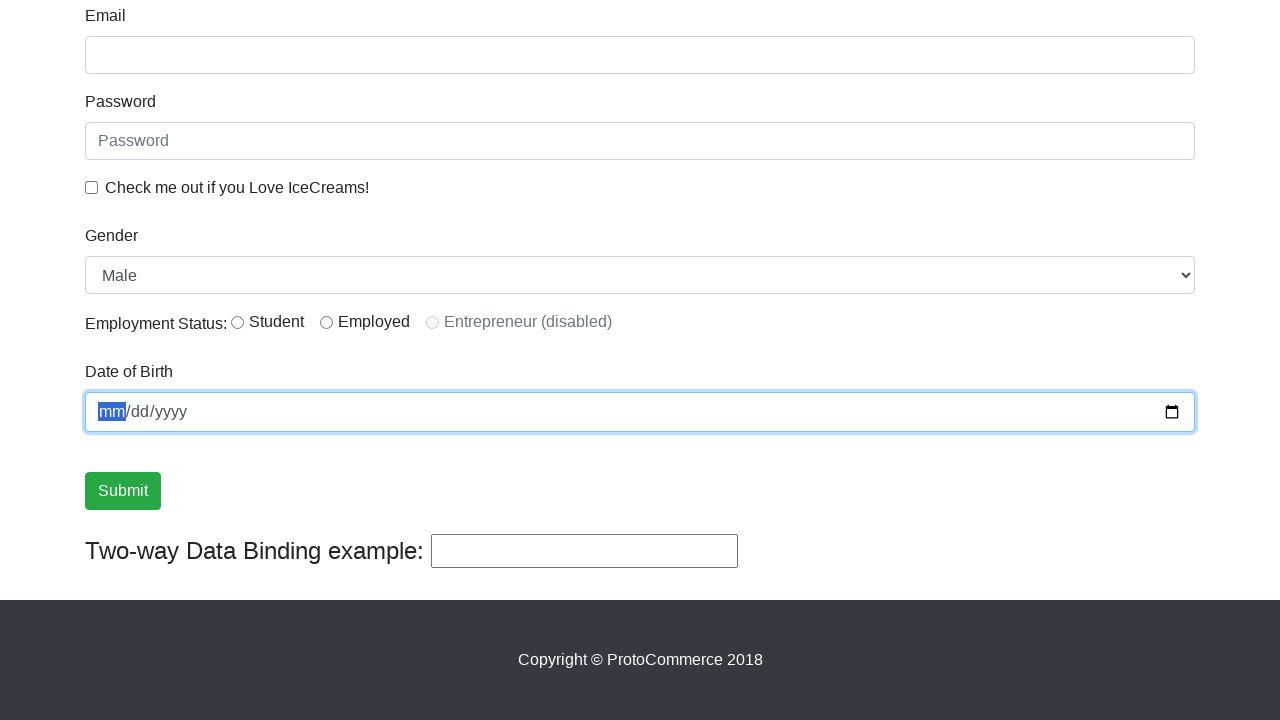

Clicked checkbox to the left of ice cream label at (92, 187) on input[type='checkbox']
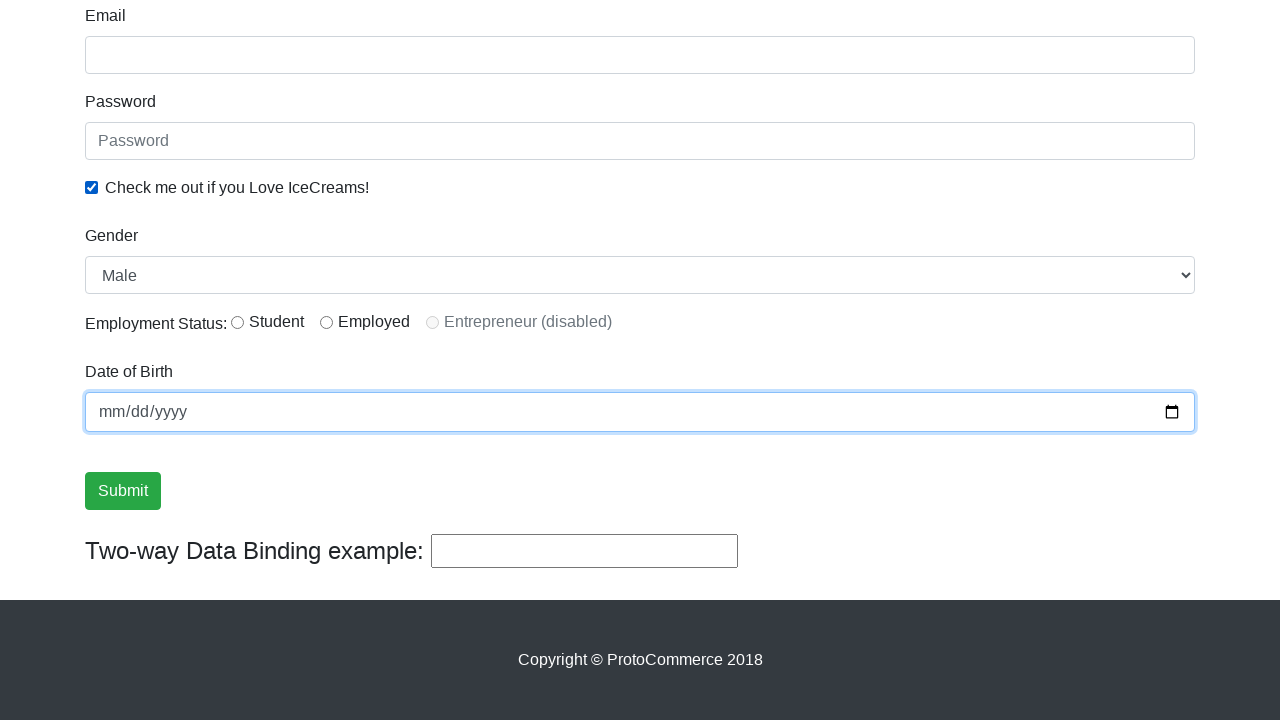

Located first radio button element
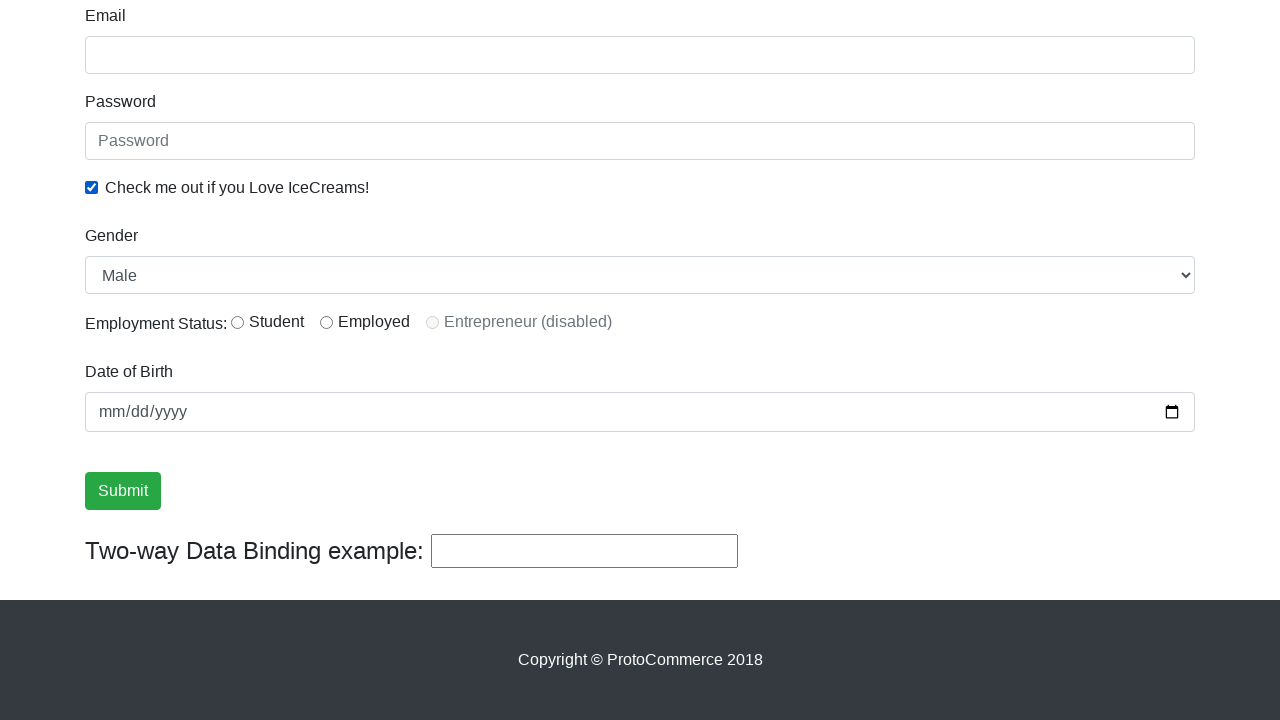

Located student label to the right of first radio button
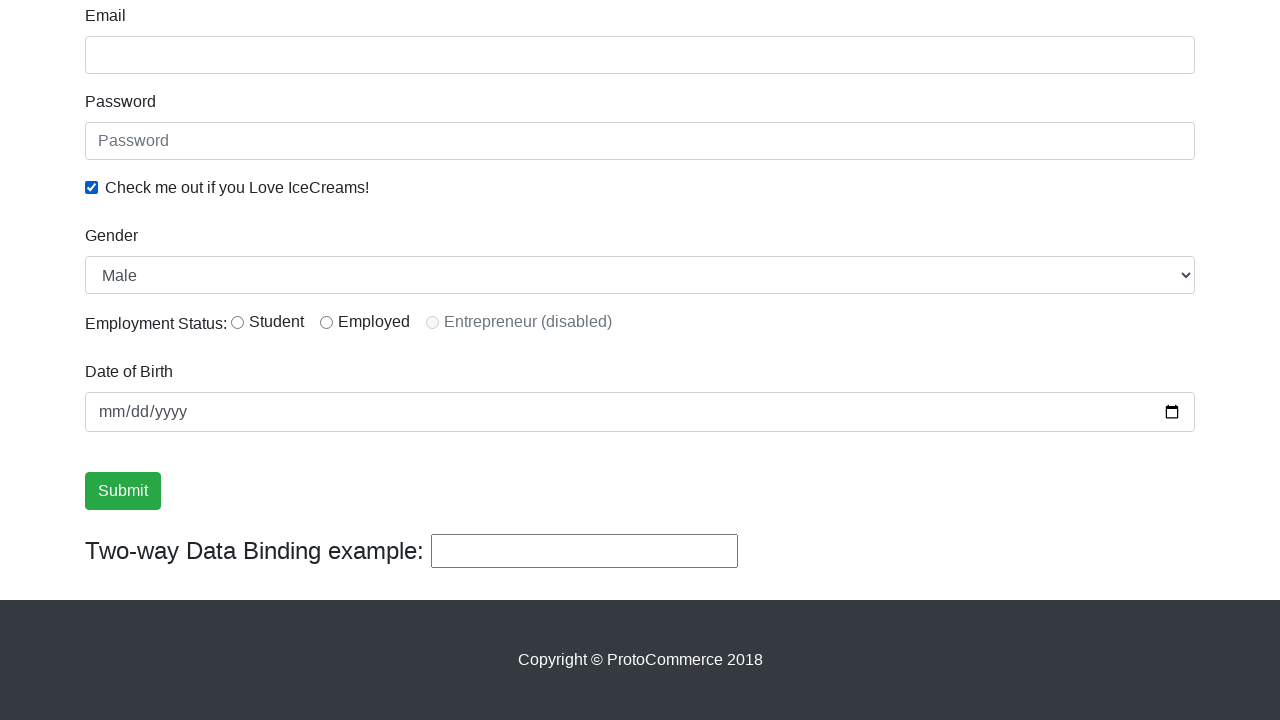

Printed text content of student label
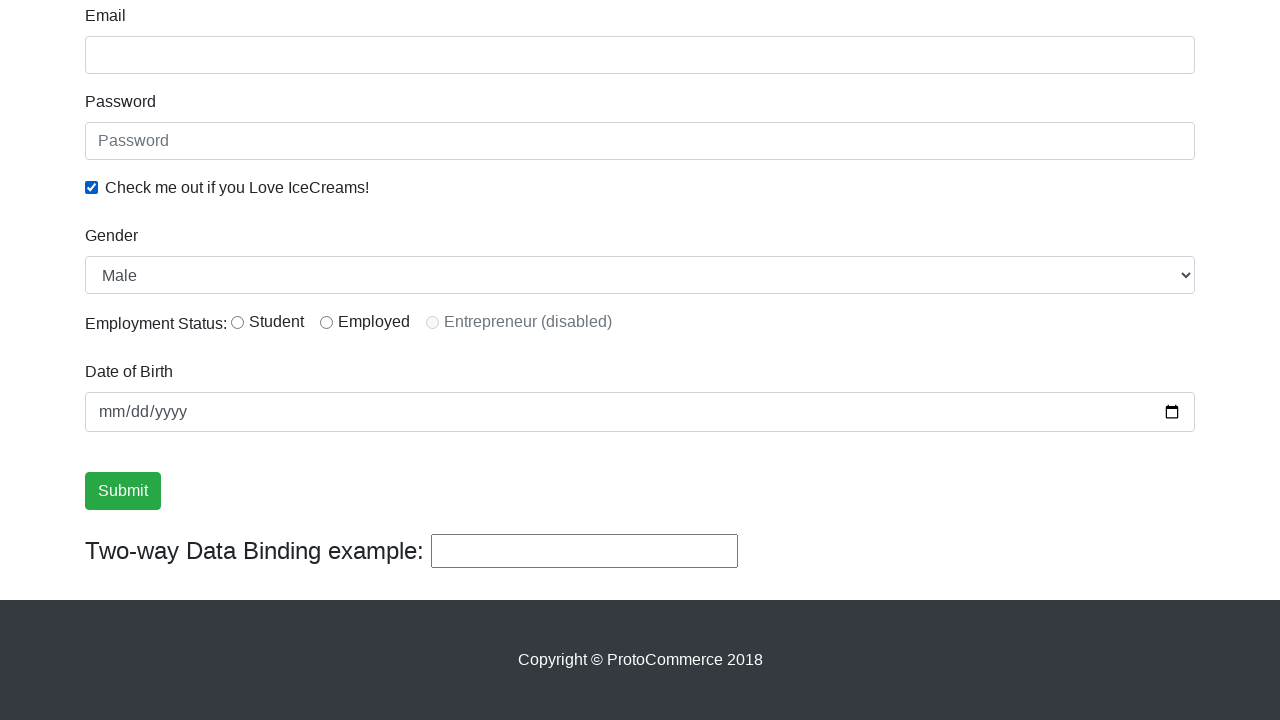

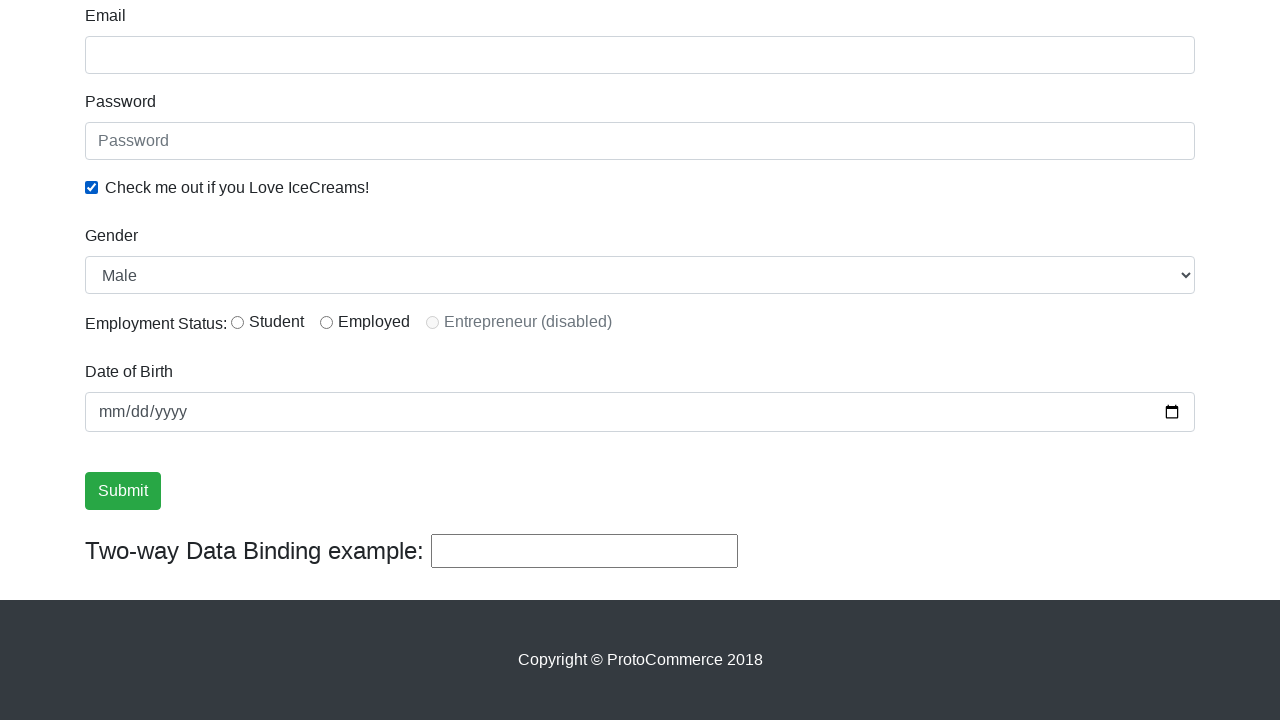